Tests relative locator functionality by finding and clicking a radio button that is positioned to the right of a specific text element

Starting URL: https://awesomeqa.com/practice.html

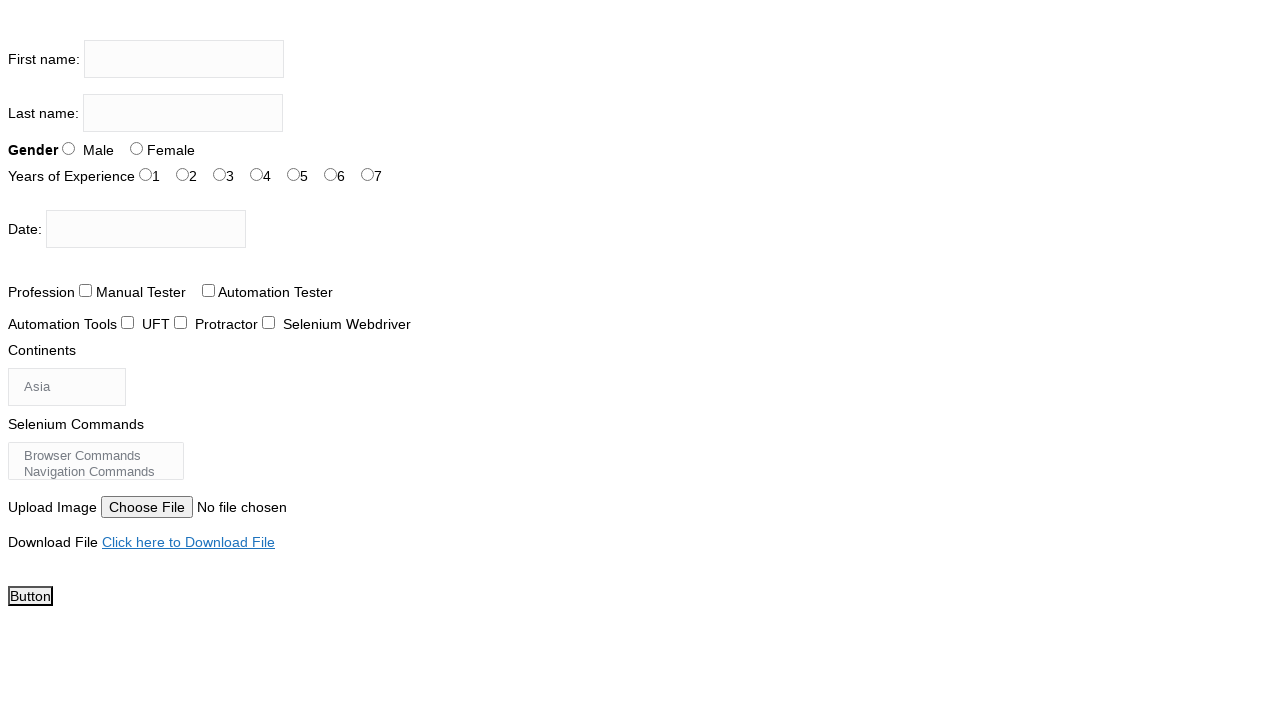

Located span element with text 'Years of Experience'
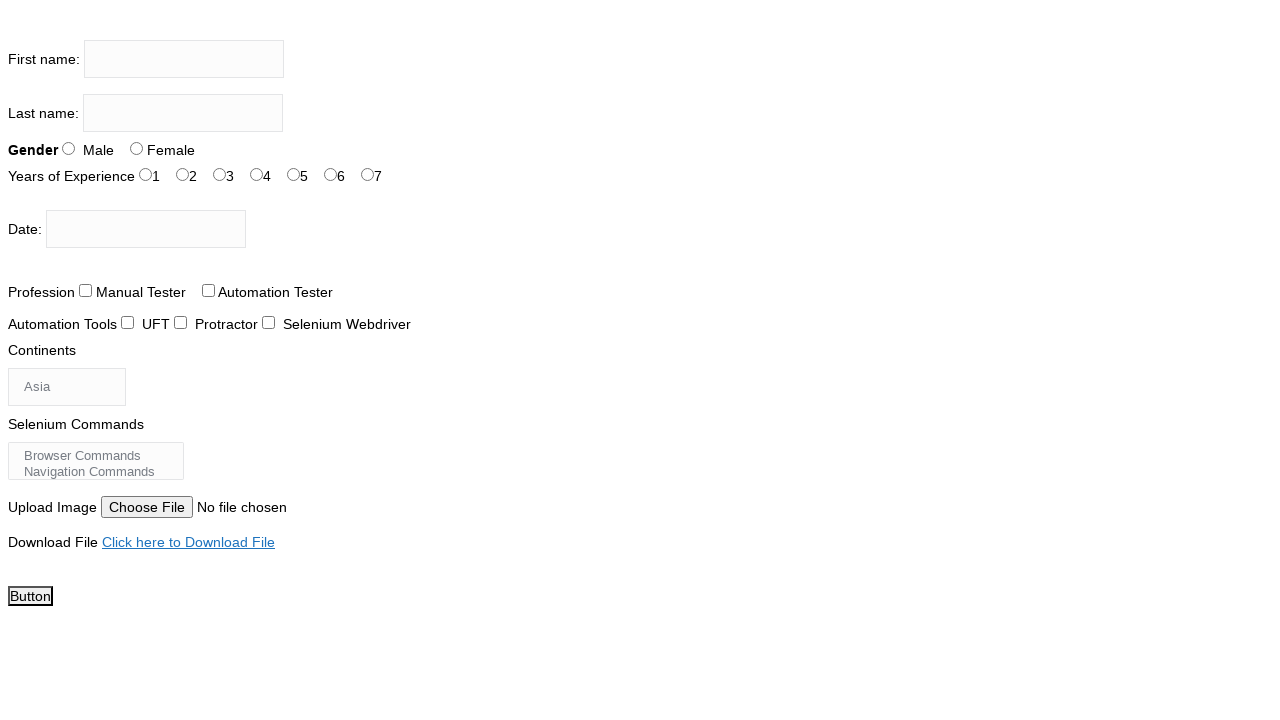

Clicked radio button with id 'exp-0' positioned to the right of 'Years of Experience' text at (146, 174) on #exp-0
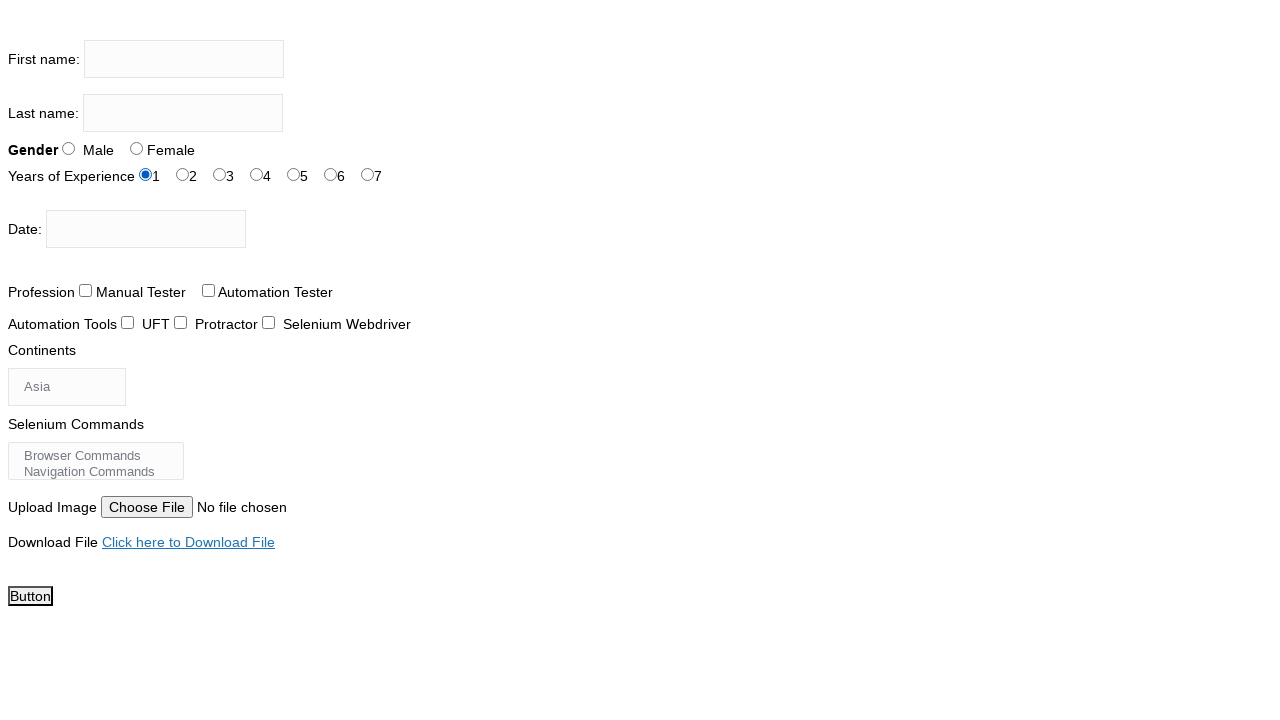

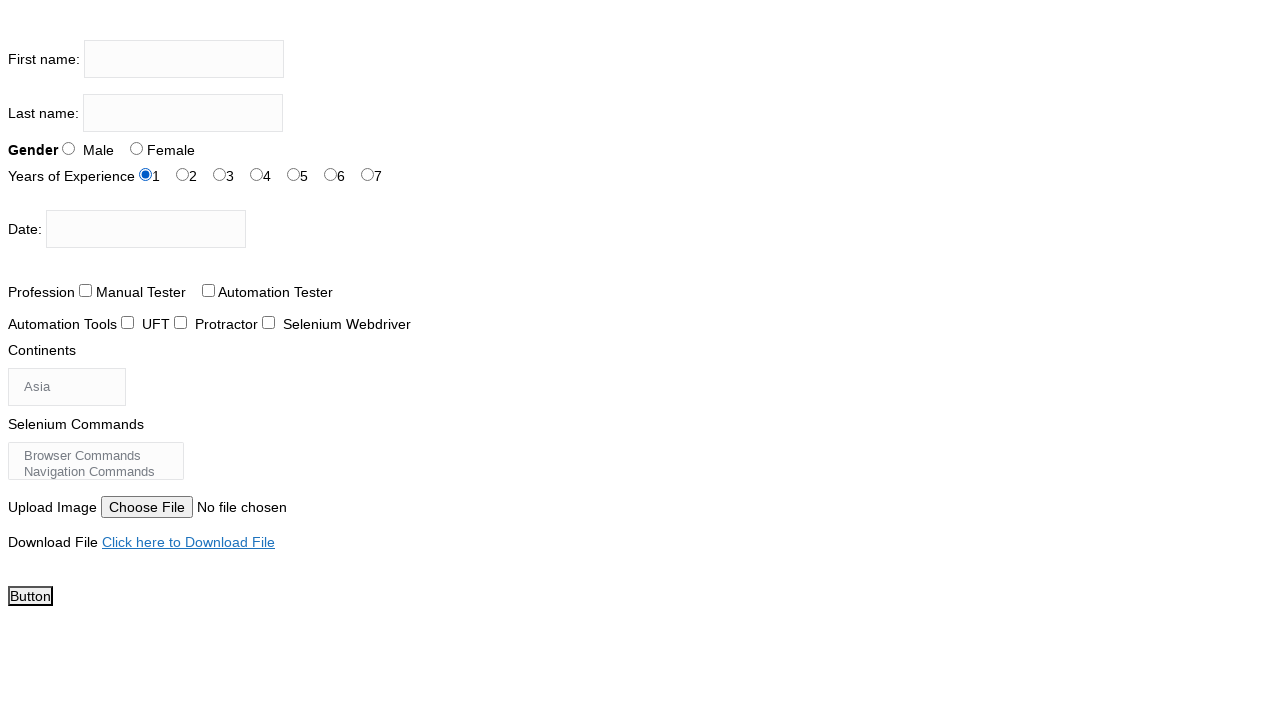